Navigates to Chitose Institute of Science and Technology's access information page and clicks on a link element (likely a campus map or directions PDF)

Starting URL: https://www.chitose.ac.jp/info/access

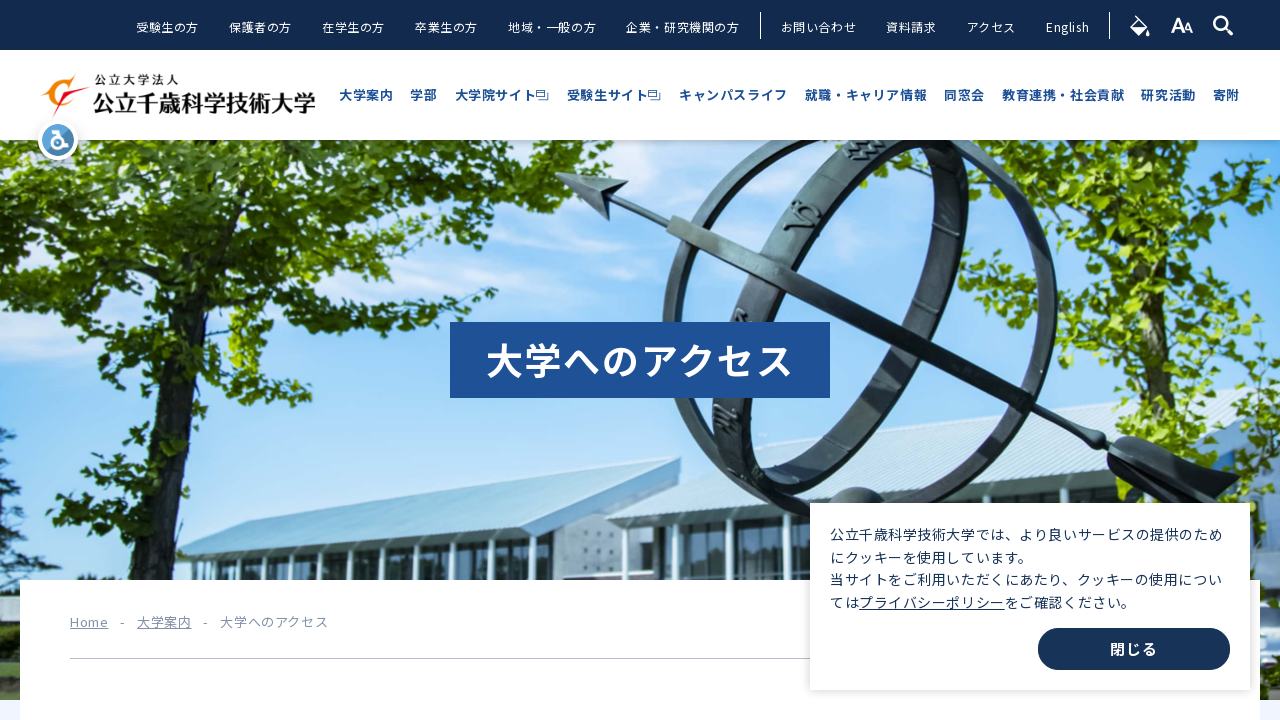

Waited for access information link element to be available on page
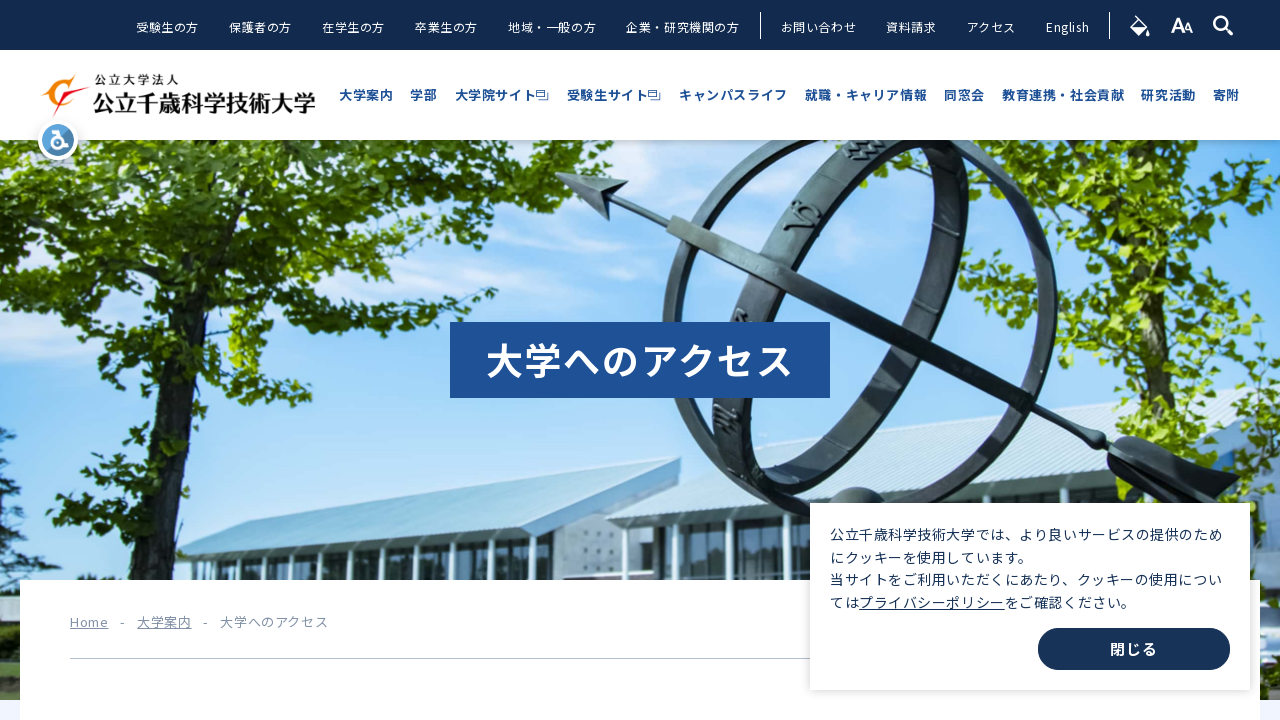

Clicked on the campus map or directions PDF link at (286, 361) on xpath=//*[@id="paragraph_107_1615971519"]/div/div/div[1]/a
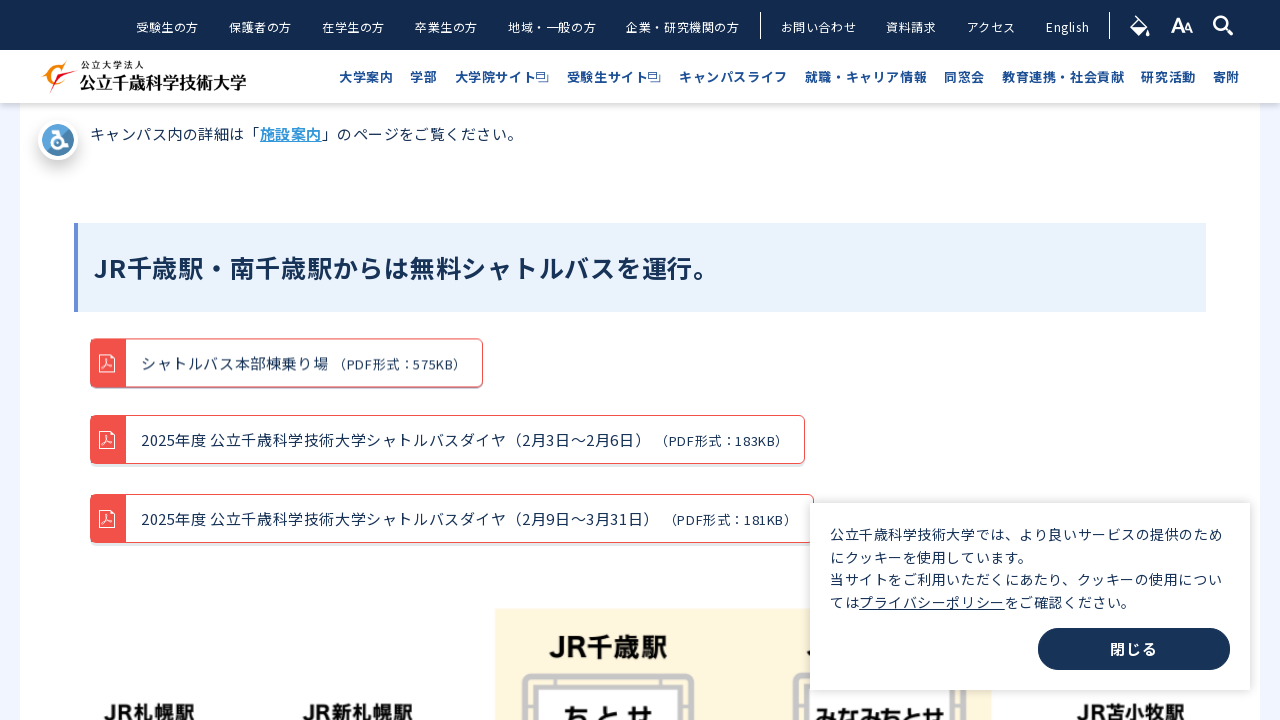

Waited 2 seconds for navigation or new content to load
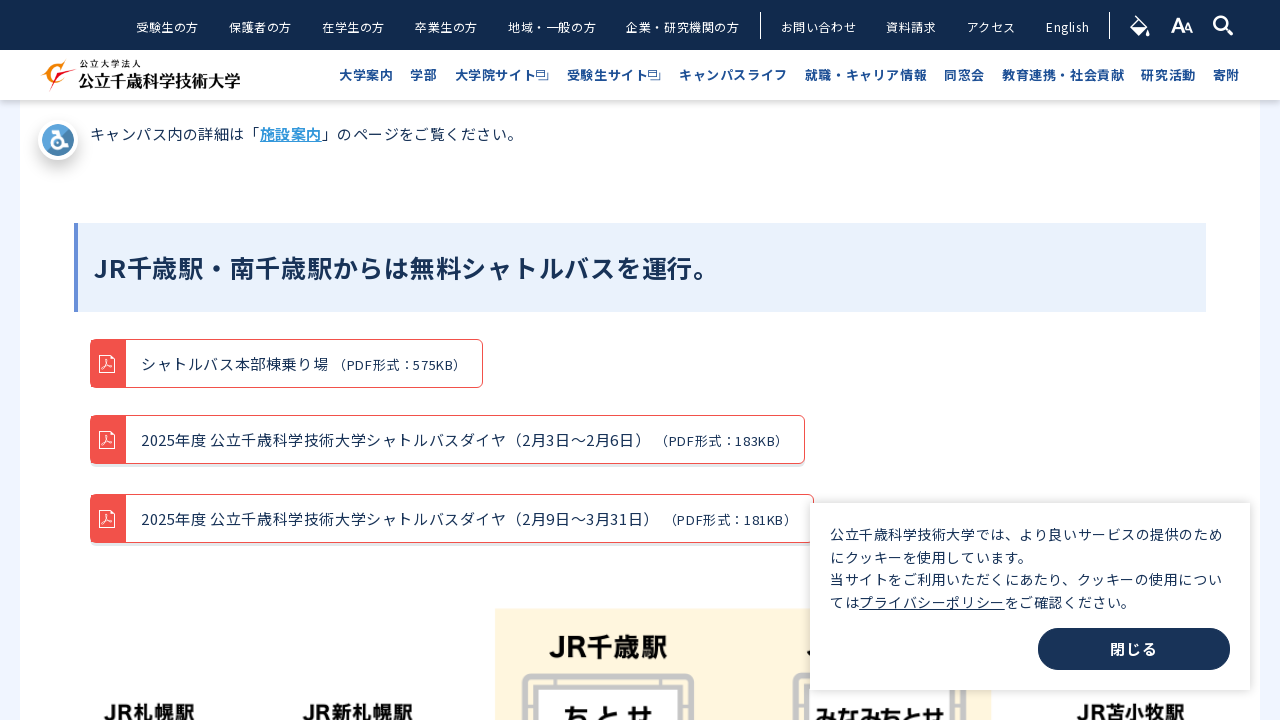

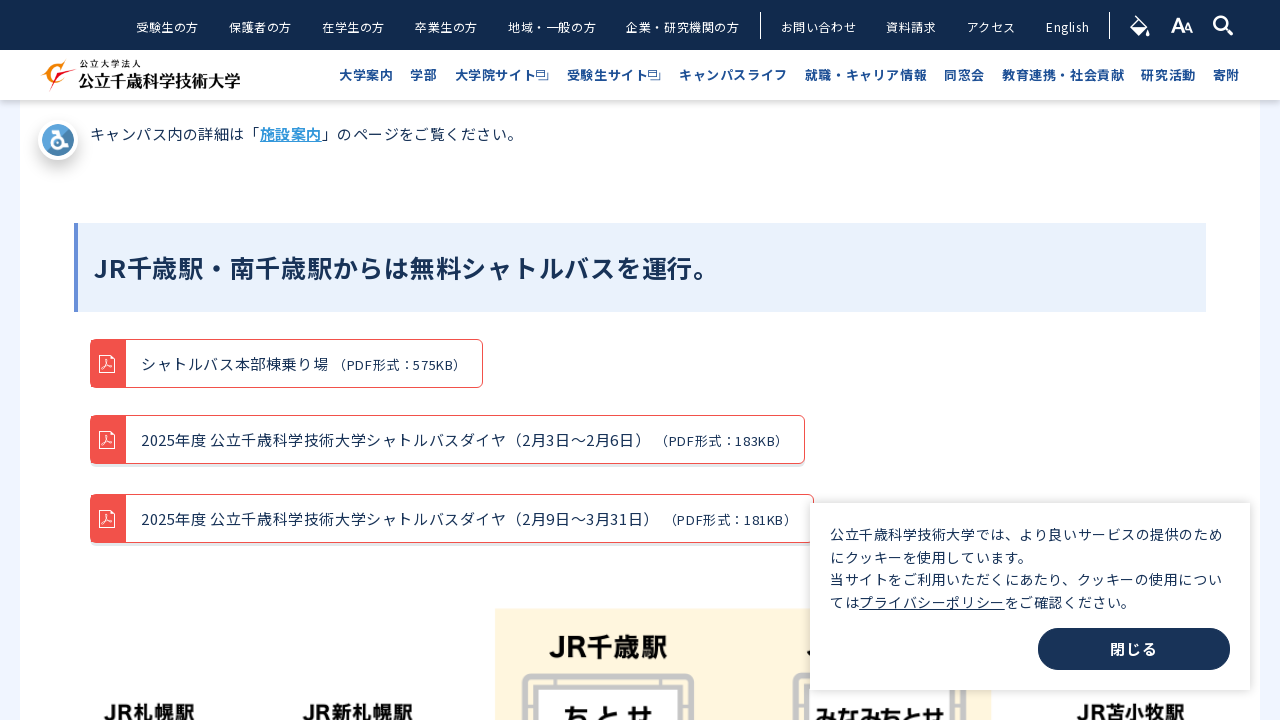